Tests various types of alert dialogs on a demo page including simple alerts, confirm dialogs, prompt dialogs, and modal windows with maximize/minimize functionality

Starting URL: https://www.leafground.com/alert.xhtml

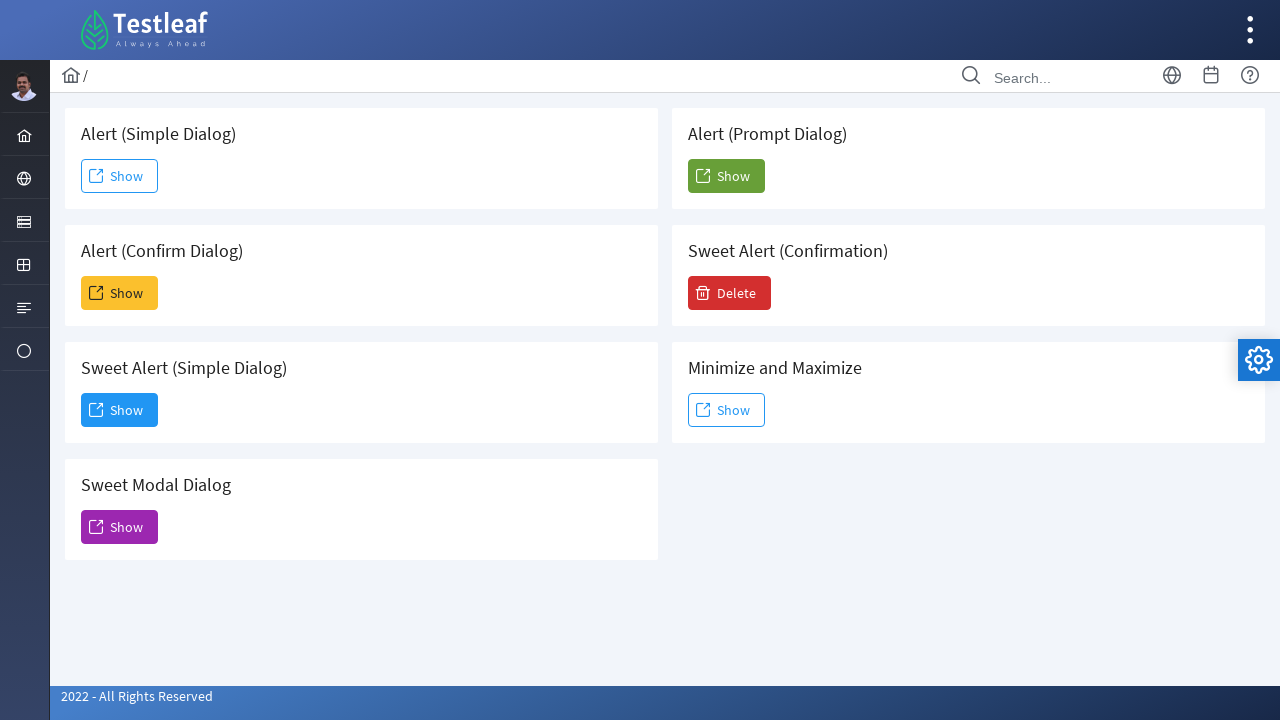

Clicked button to show simple alert dialog at (120, 176) on xpath=(//span[text()='Show'])[1]
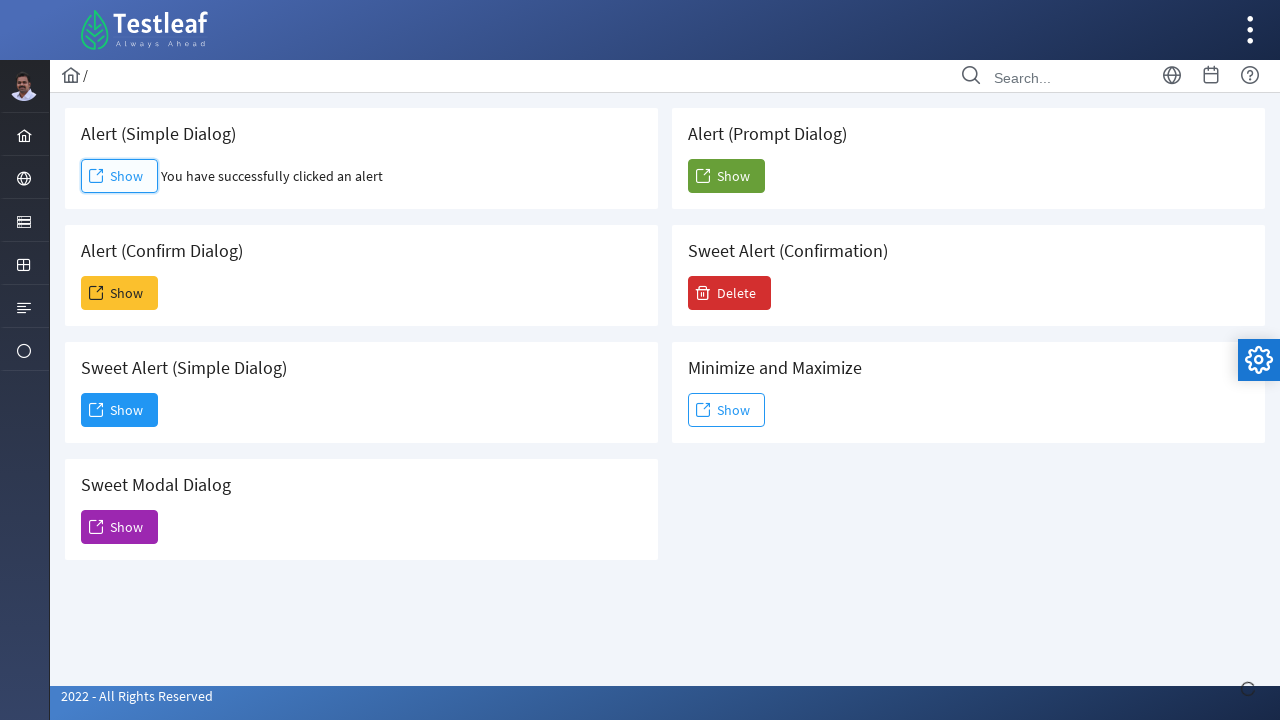

Accepted simple alert dialog
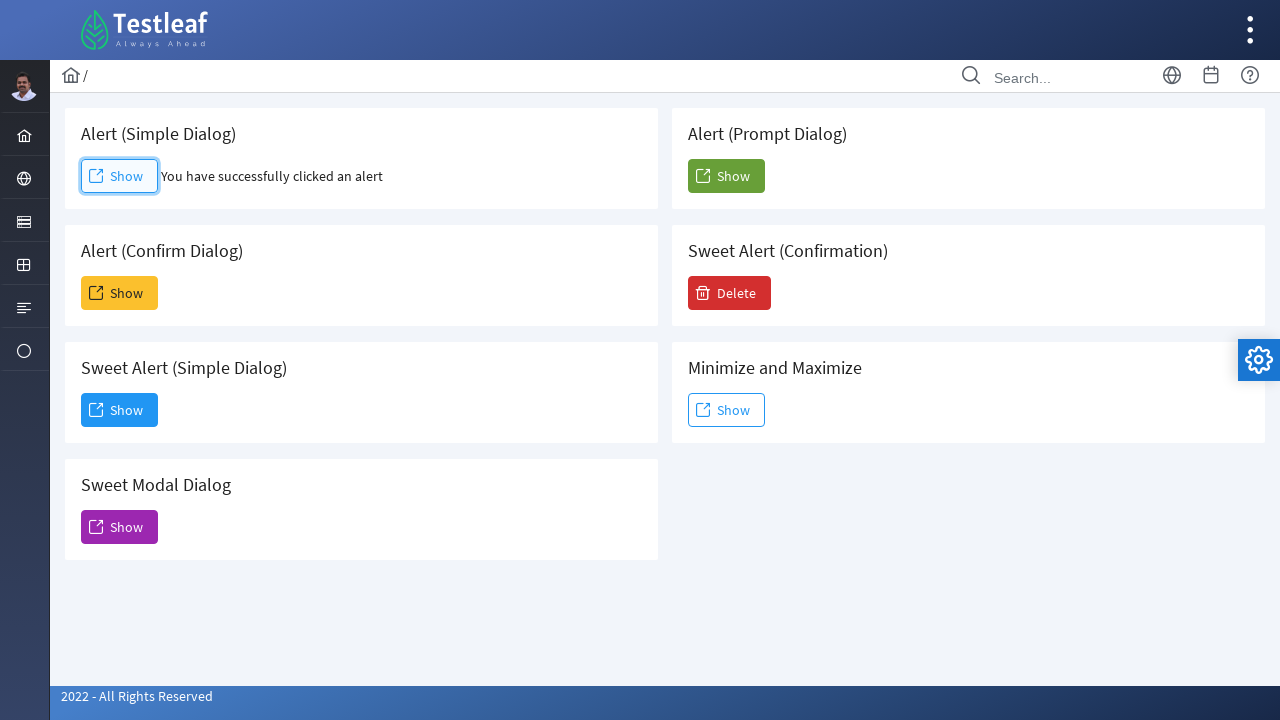

Clicked button to show confirm dialog at (120, 293) on xpath=(//span[text()='Show'])[2]
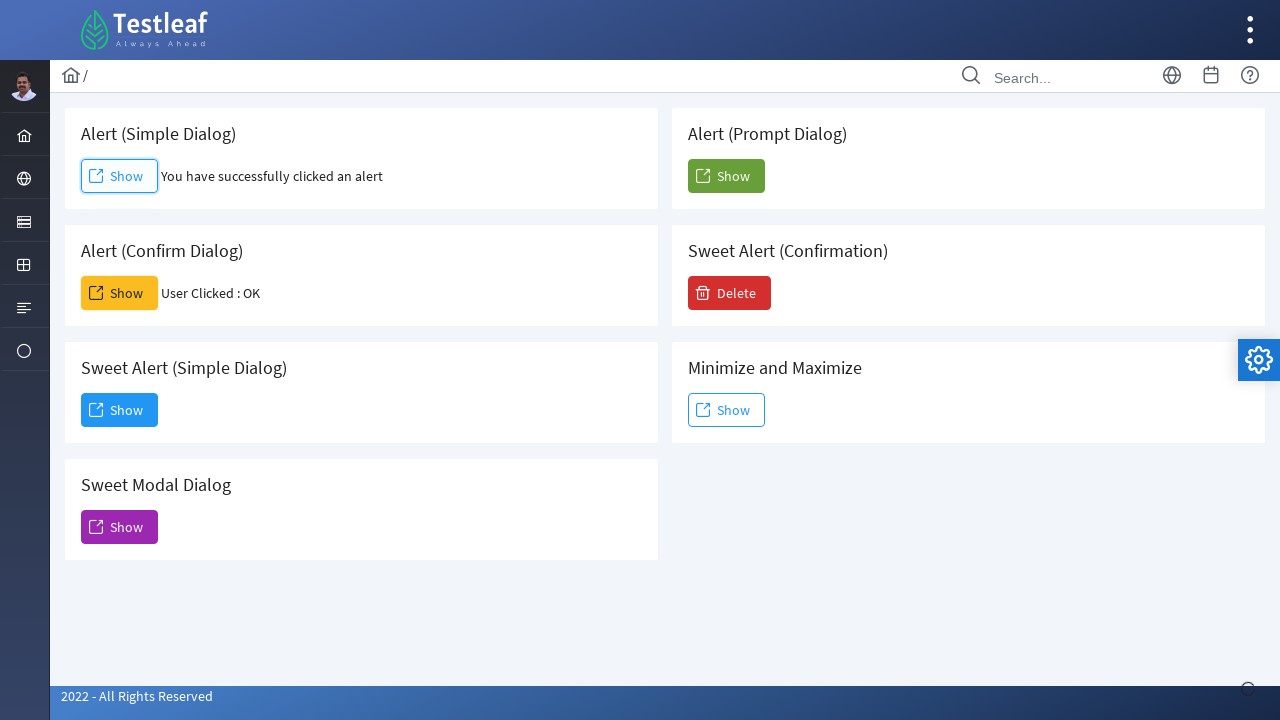

Accepted confirm dialog
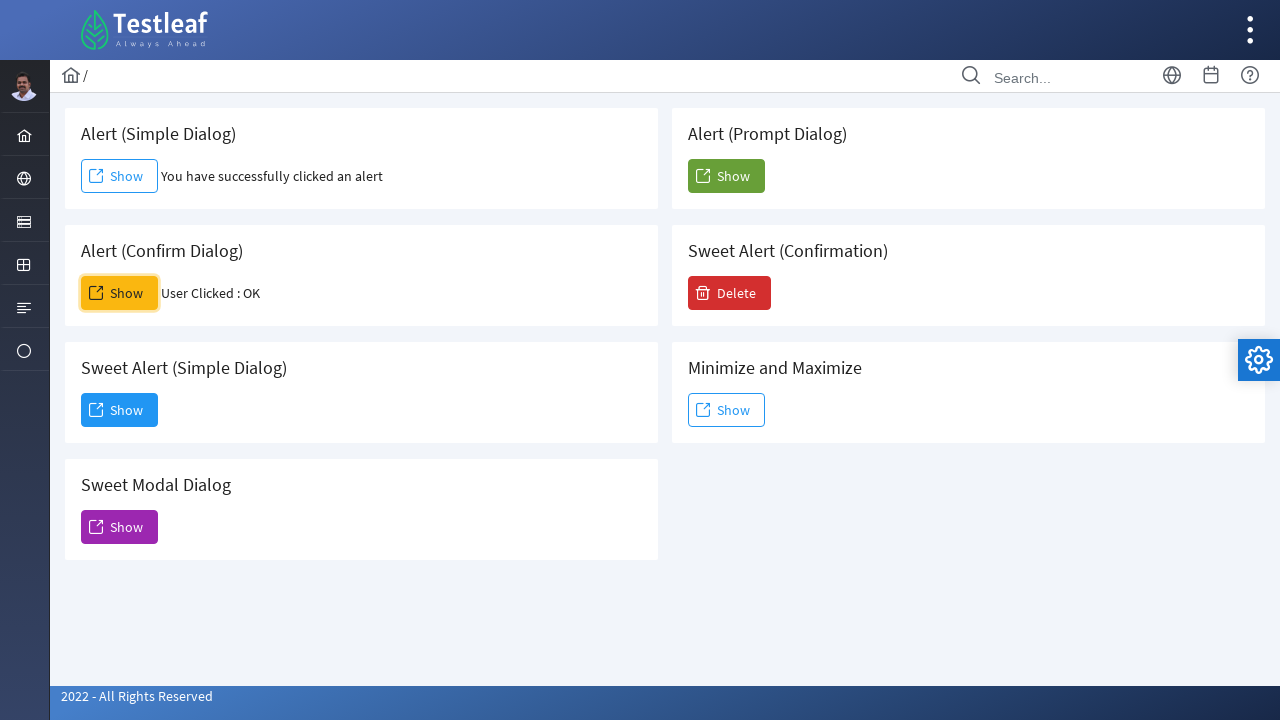

Clicked button to show sweet alert modal at (120, 410) on xpath=(//span[text()='Show'])[3]
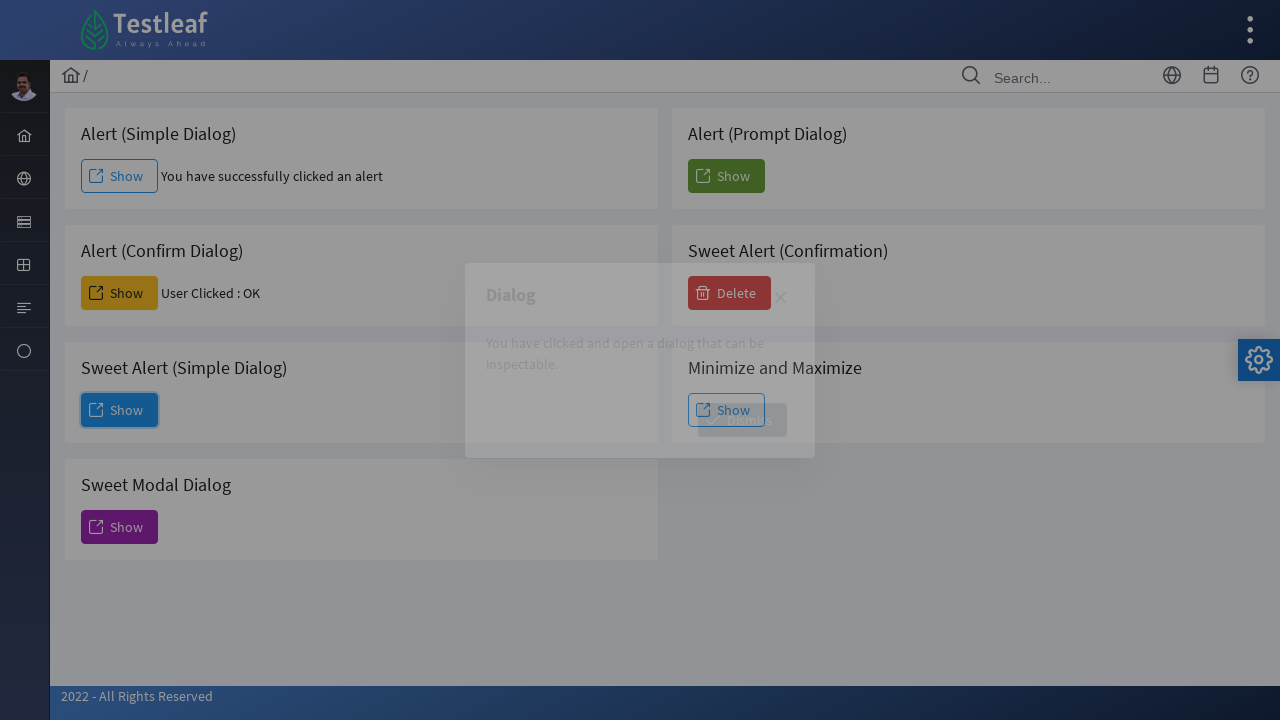

Clicked Dismiss button on sweet alert modal at (742, 420) on xpath=//span[text()='Dismiss']
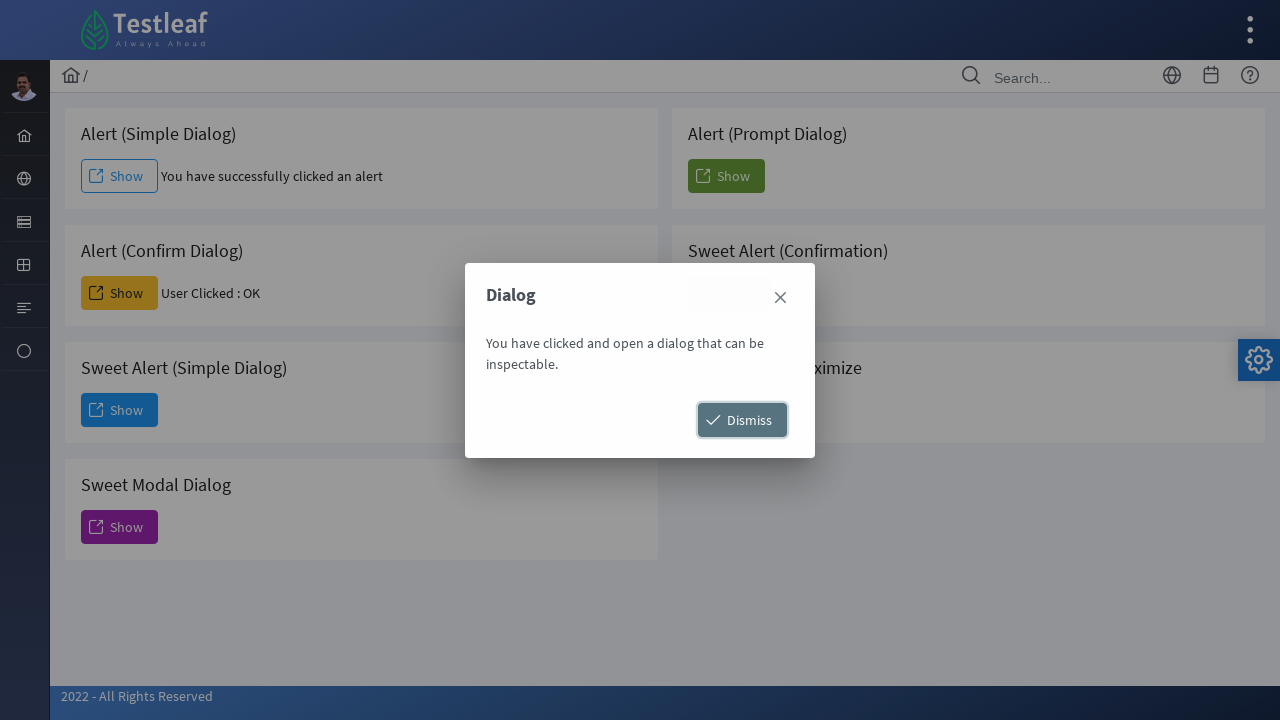

Clicked button to show prompt dialog at (726, 176) on xpath=(//span[text()='Show'])[5]
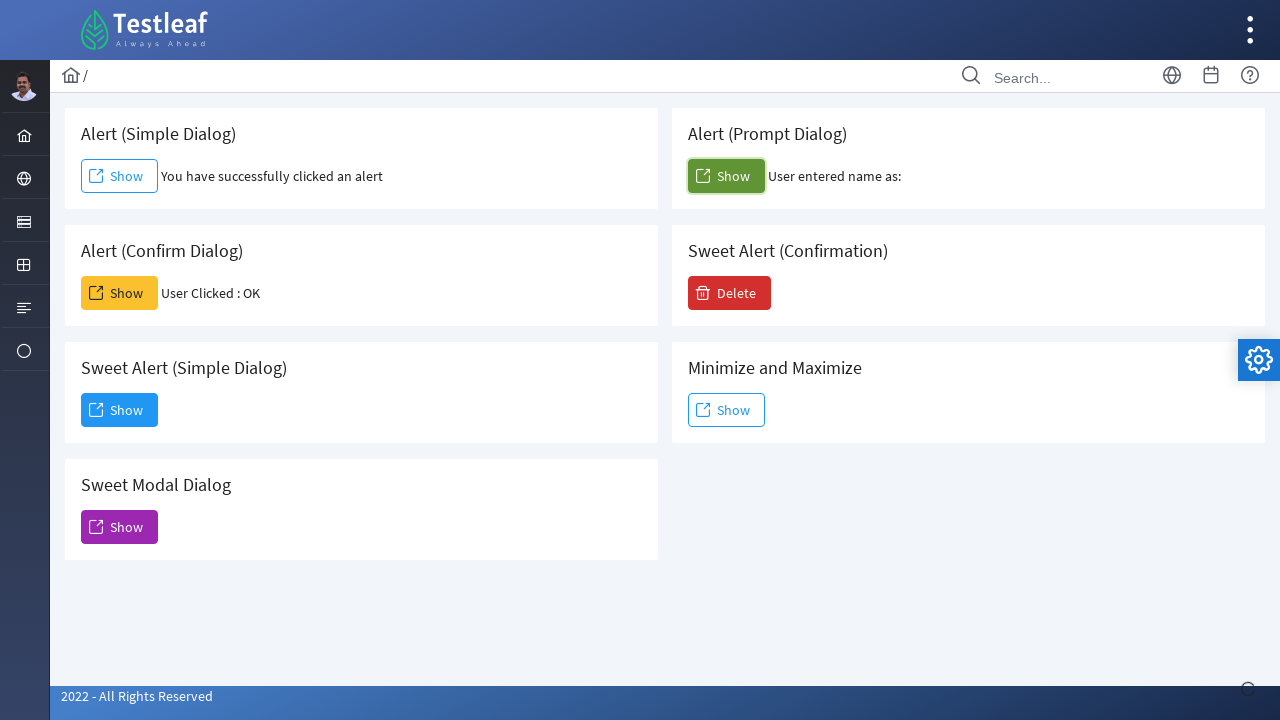

Accepted prompt dialog with text 'Mathi'
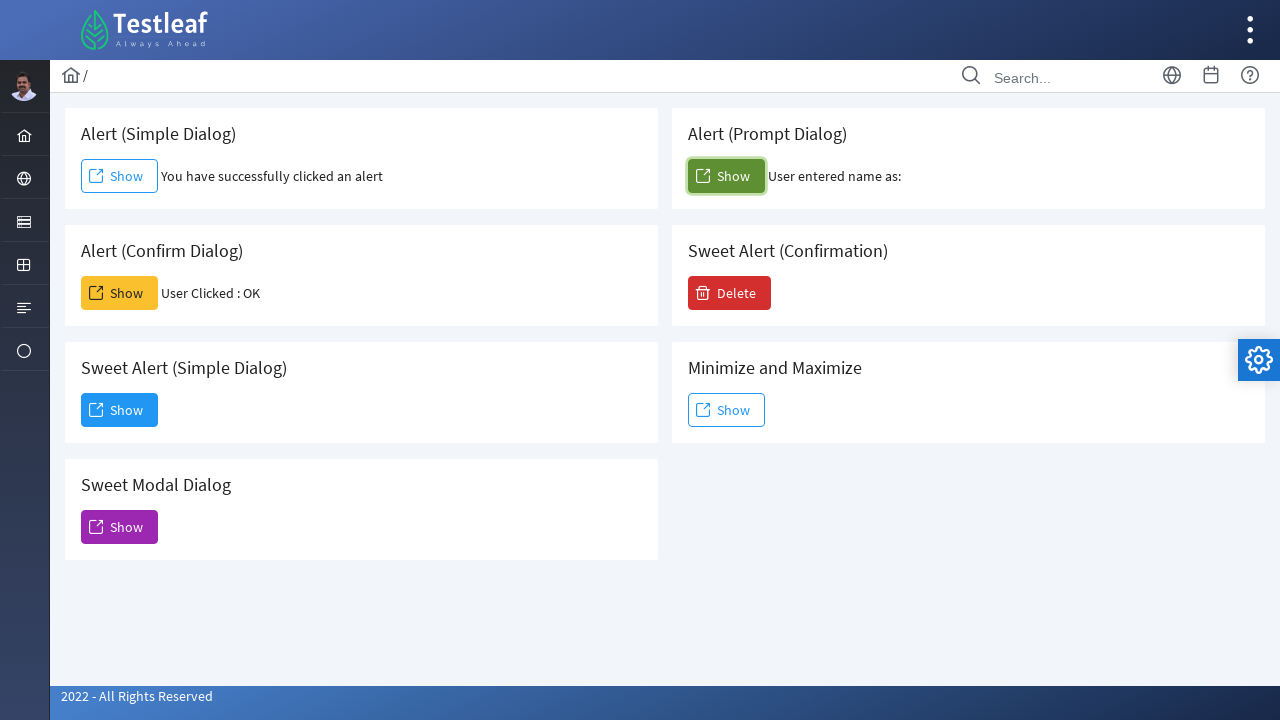

Waited 4 seconds for page to load
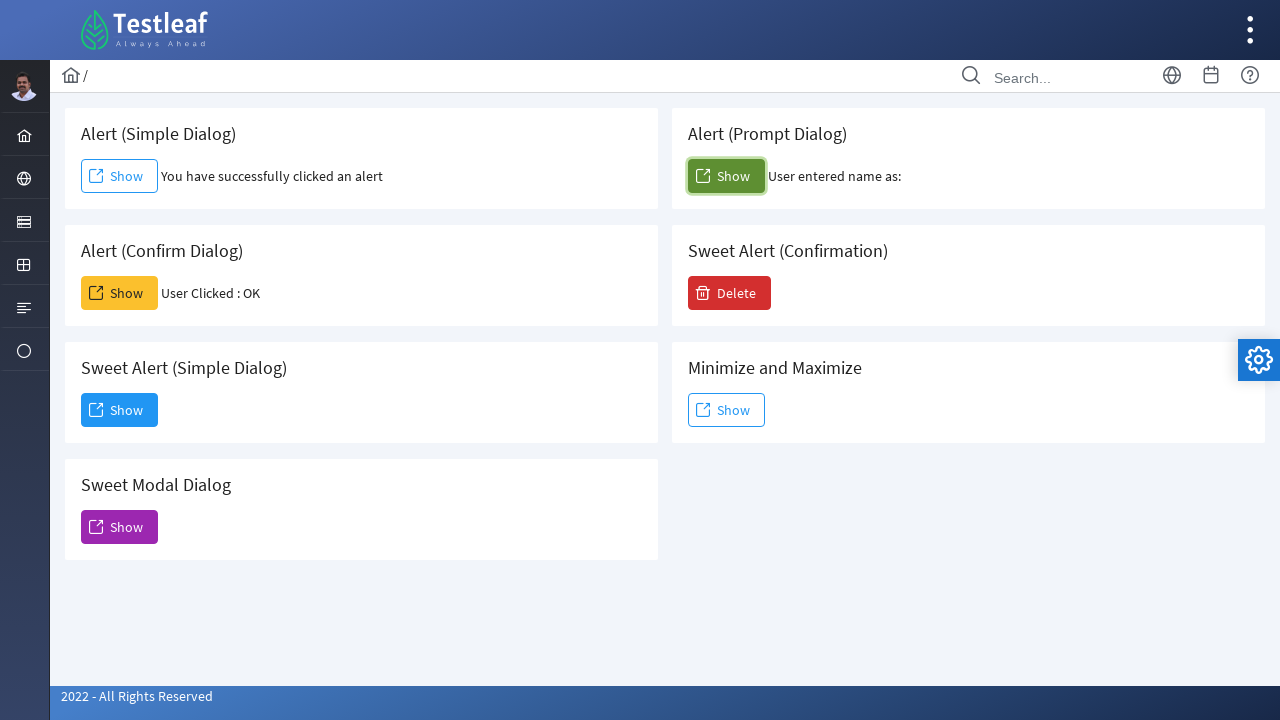

Clicked Delete button for confirmation alert at (730, 293) on xpath=//span[text()='Delete']
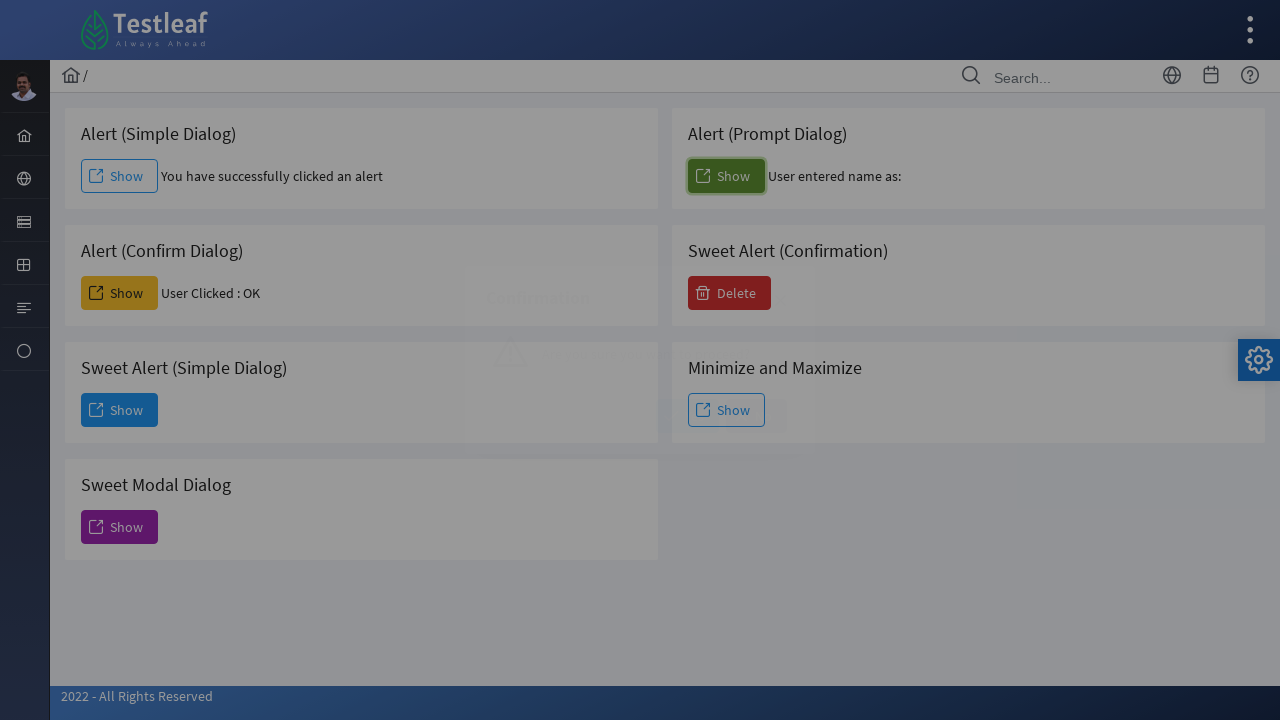

Clicked No button to cancel deletion at (756, 416) on xpath=//span[text()='No']
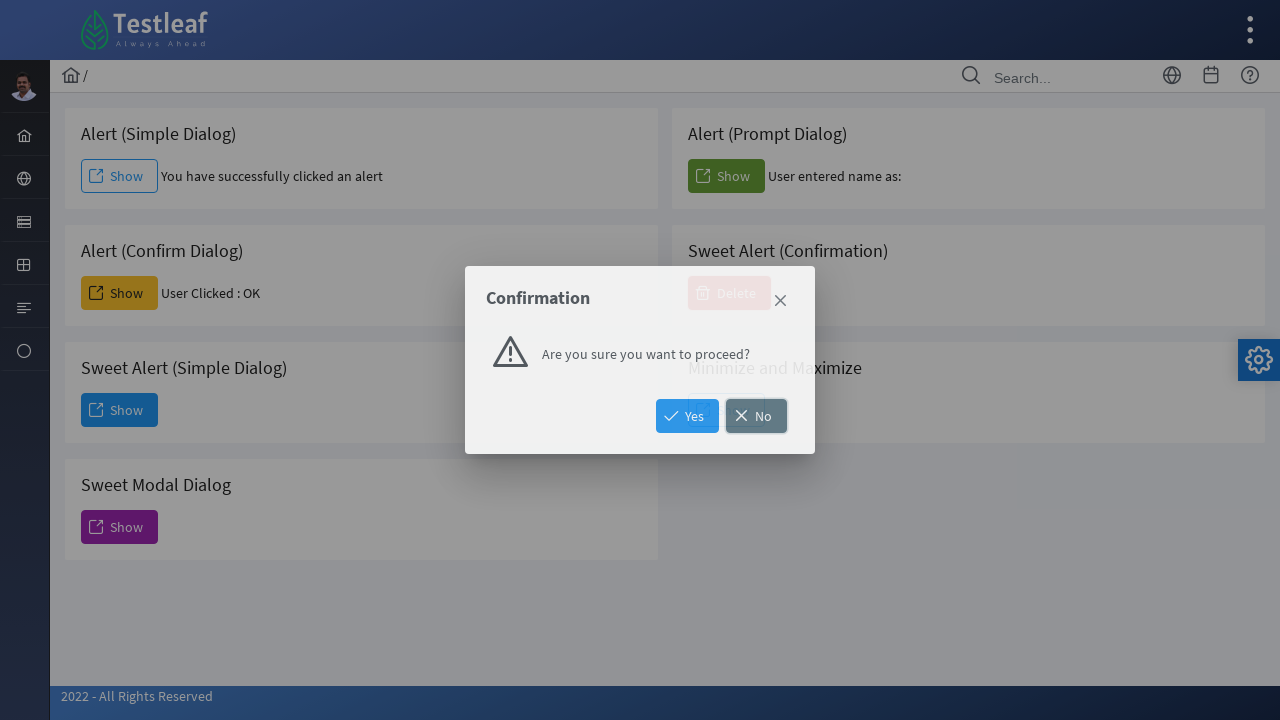

Waited 4 seconds before testing modal window
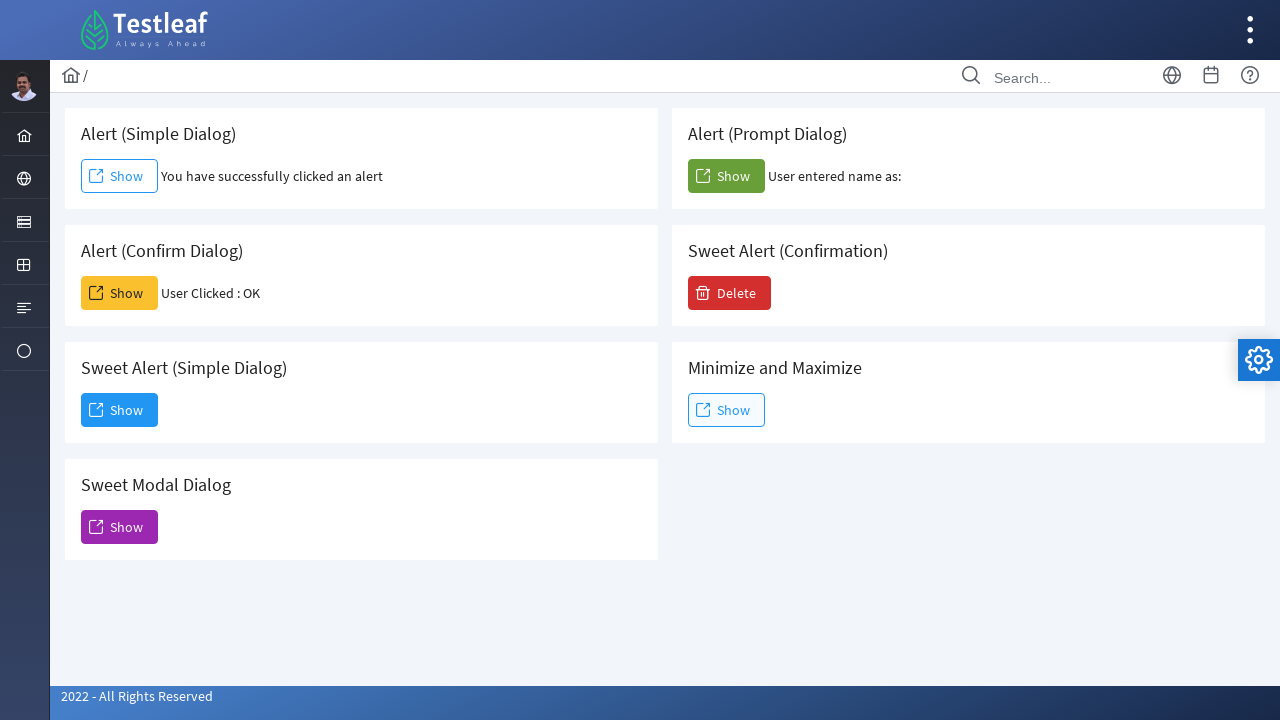

Clicked button to show modal window at (726, 410) on xpath=(//span[text()='Show'])[6]
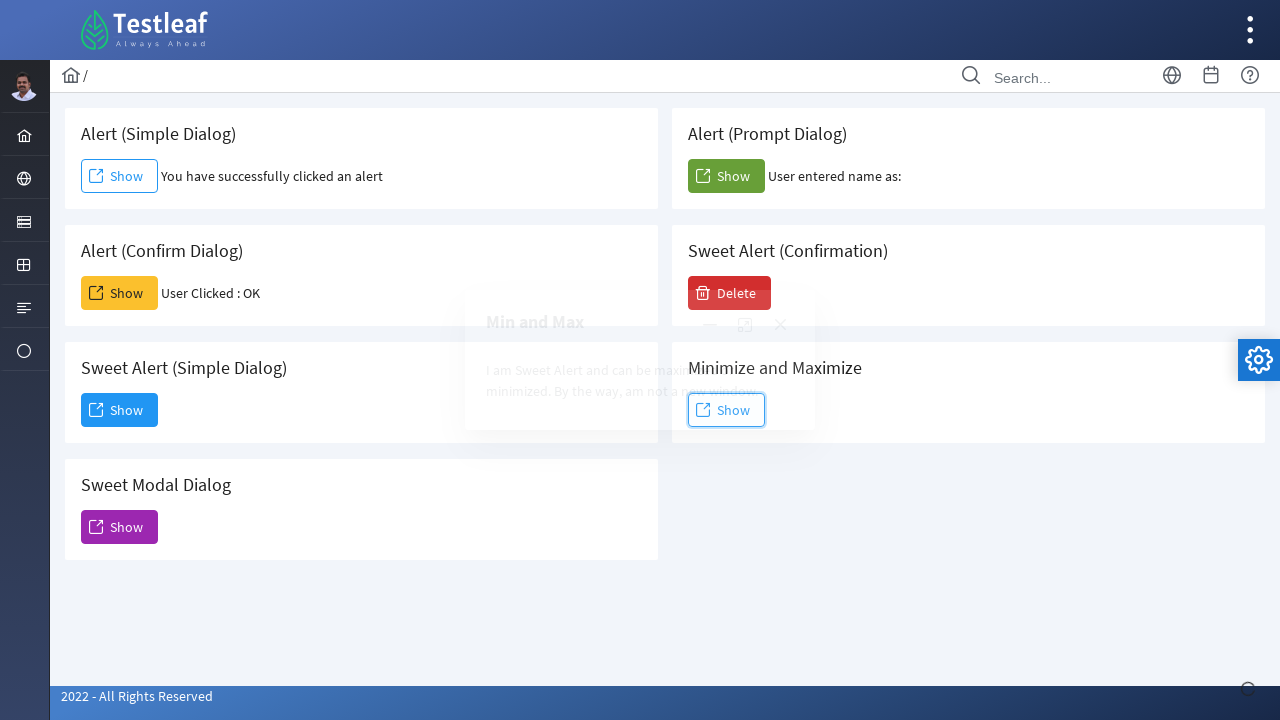

Clicked maximize button on modal window at (745, 325) on xpath=//a[contains(@class,'ui-dialog-titlebar-maximize')]
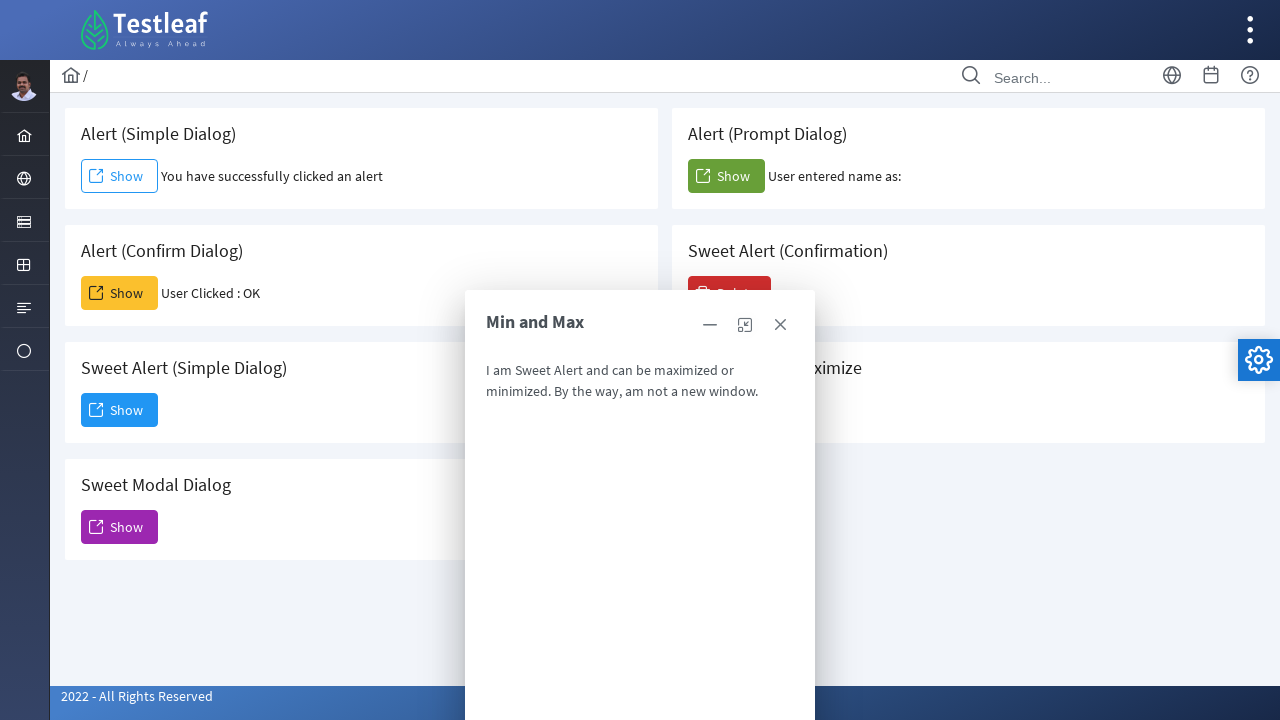

Waited 4 seconds after maximizing modal
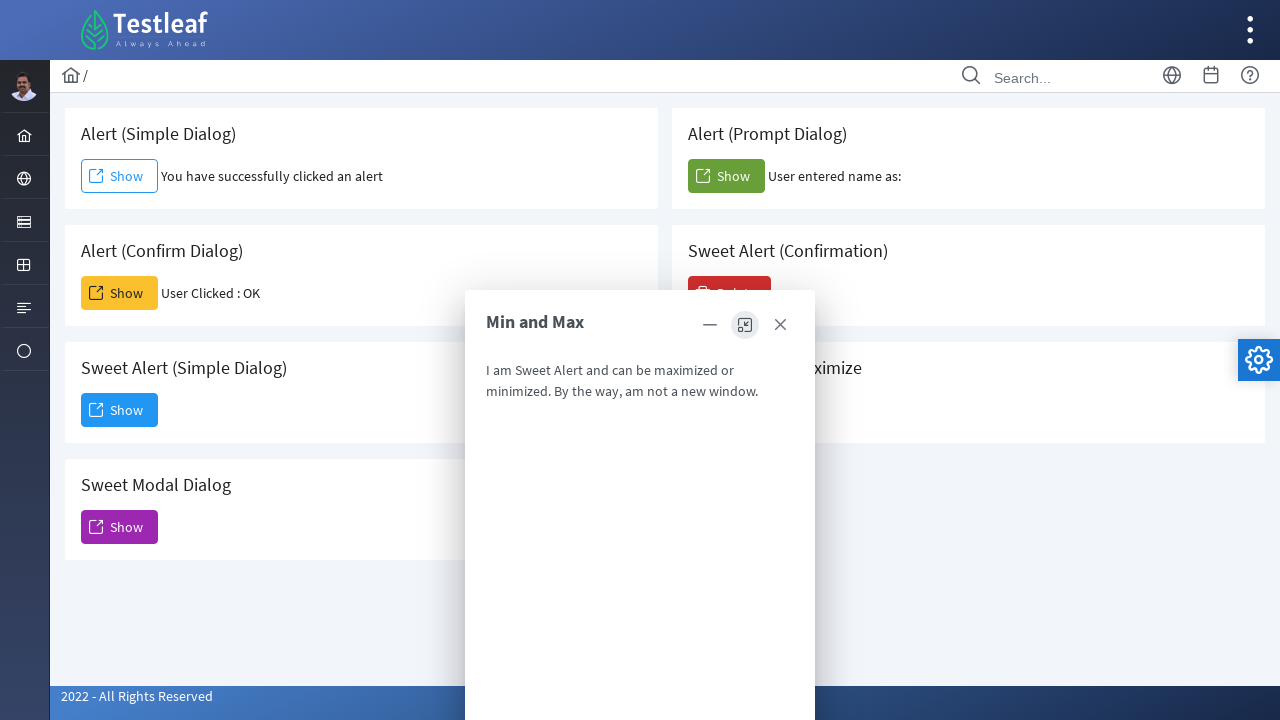

Clicked minimize button on modal window at (710, 325) on xpath=//a[contains(@class,'ui-dialog-titlebar-minimize')]
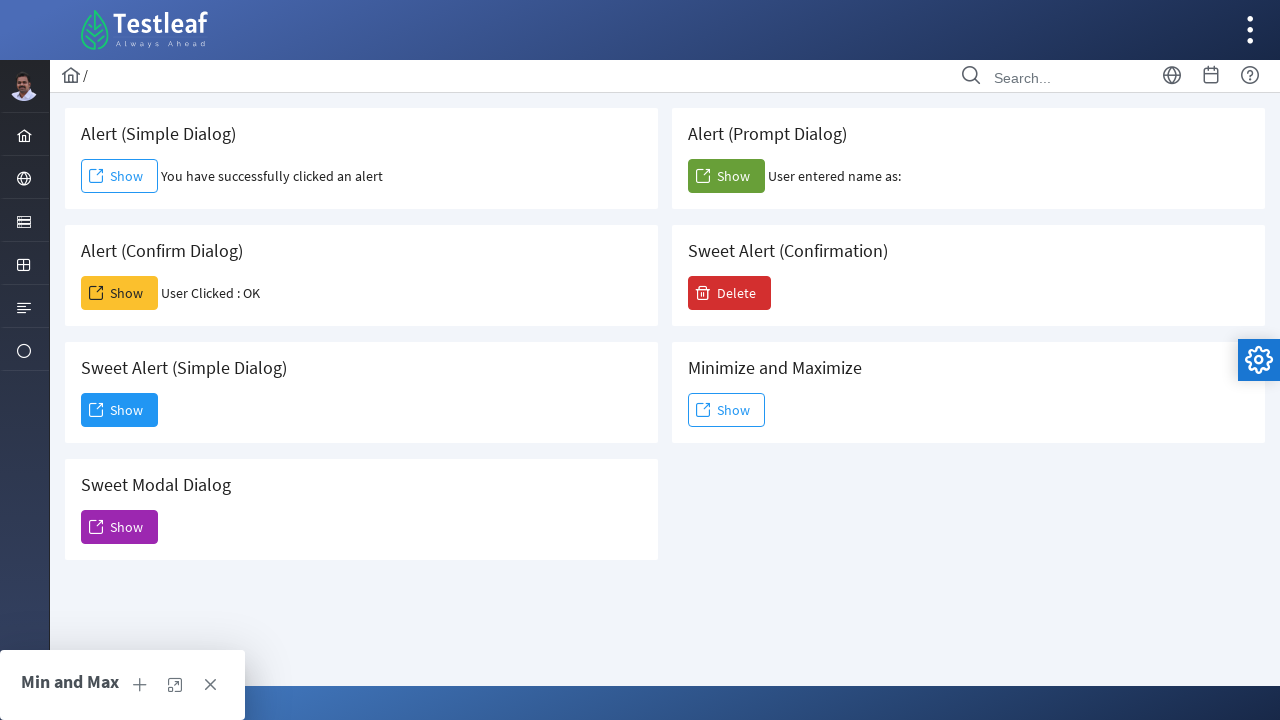

Waited 4 seconds after minimizing modal
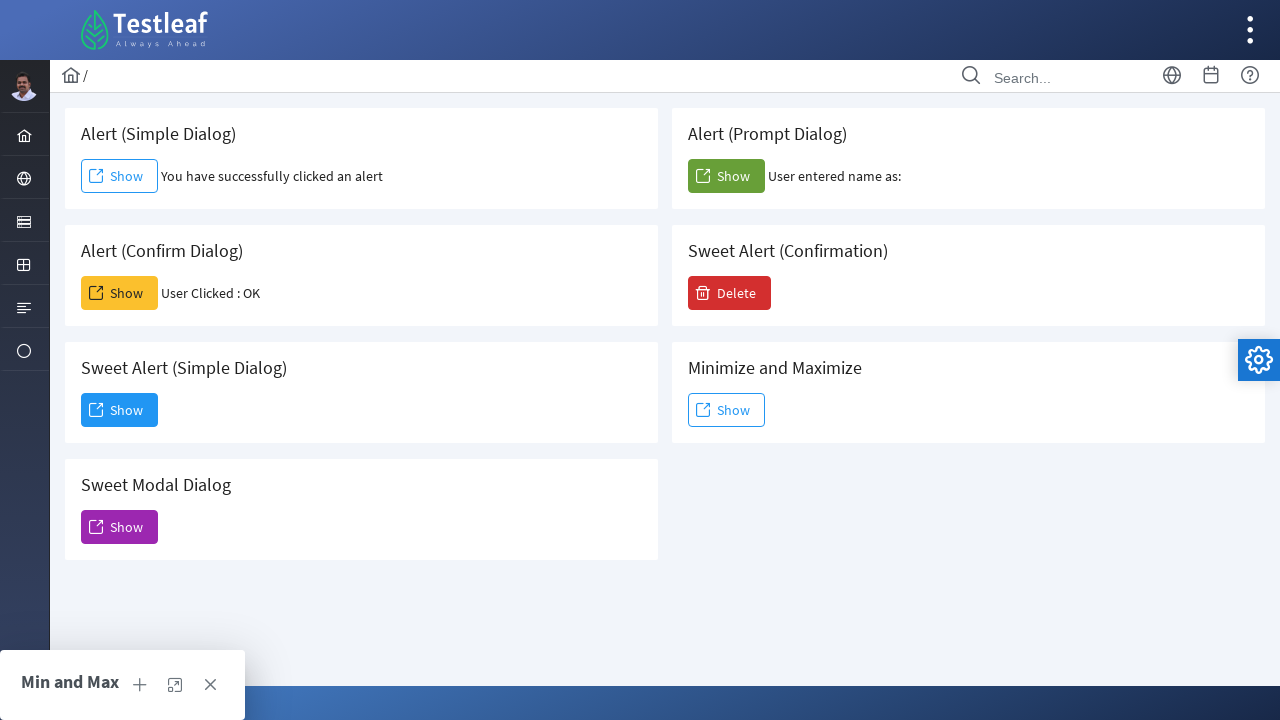

Clicked close button on modal window at (210, 685) on xpath=(//a[@role='button'])[3]
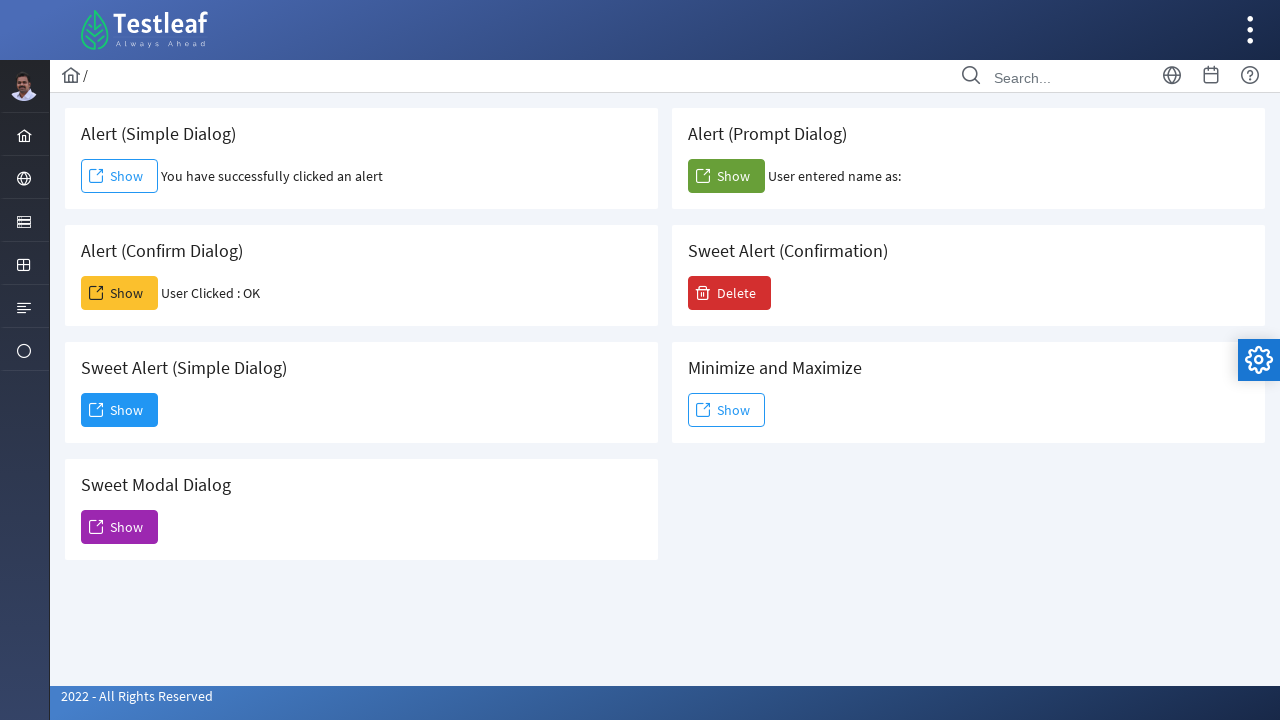

Waited 4 seconds before testing sweet alert modal
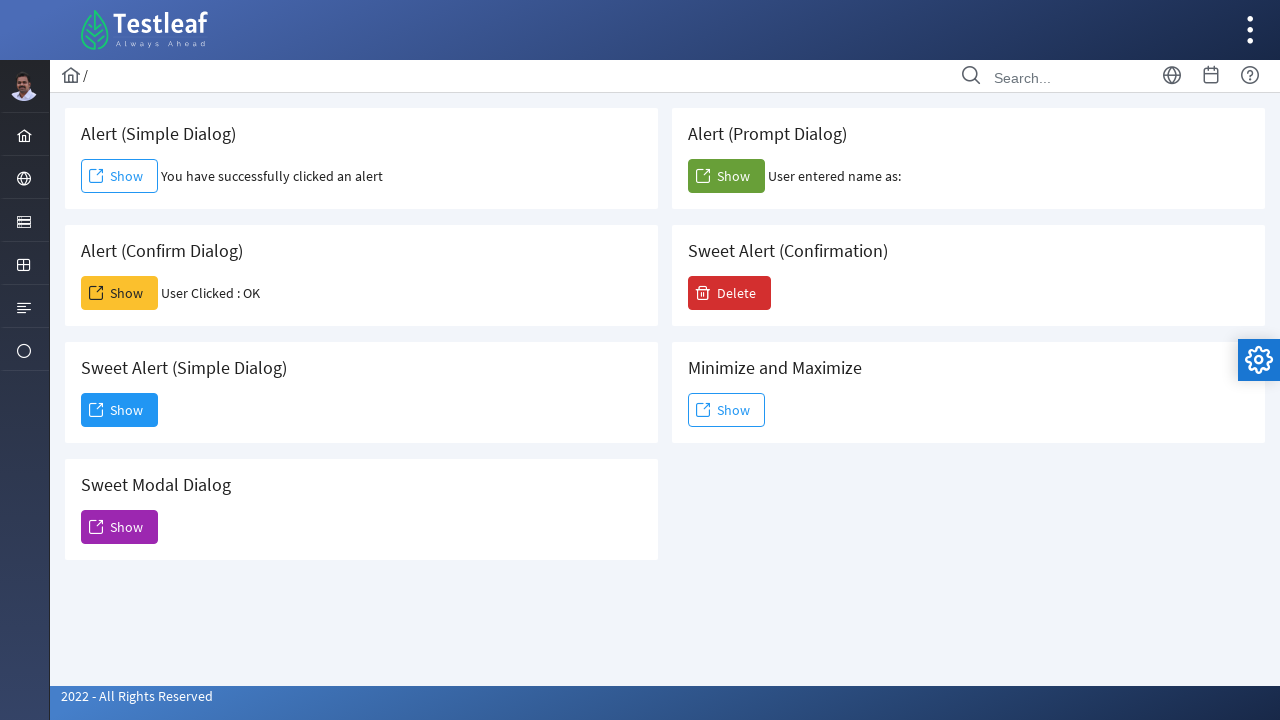

Clicked button to show modal dialog sweet alert at (120, 527) on xpath=(//span[text()='Show'])[4]
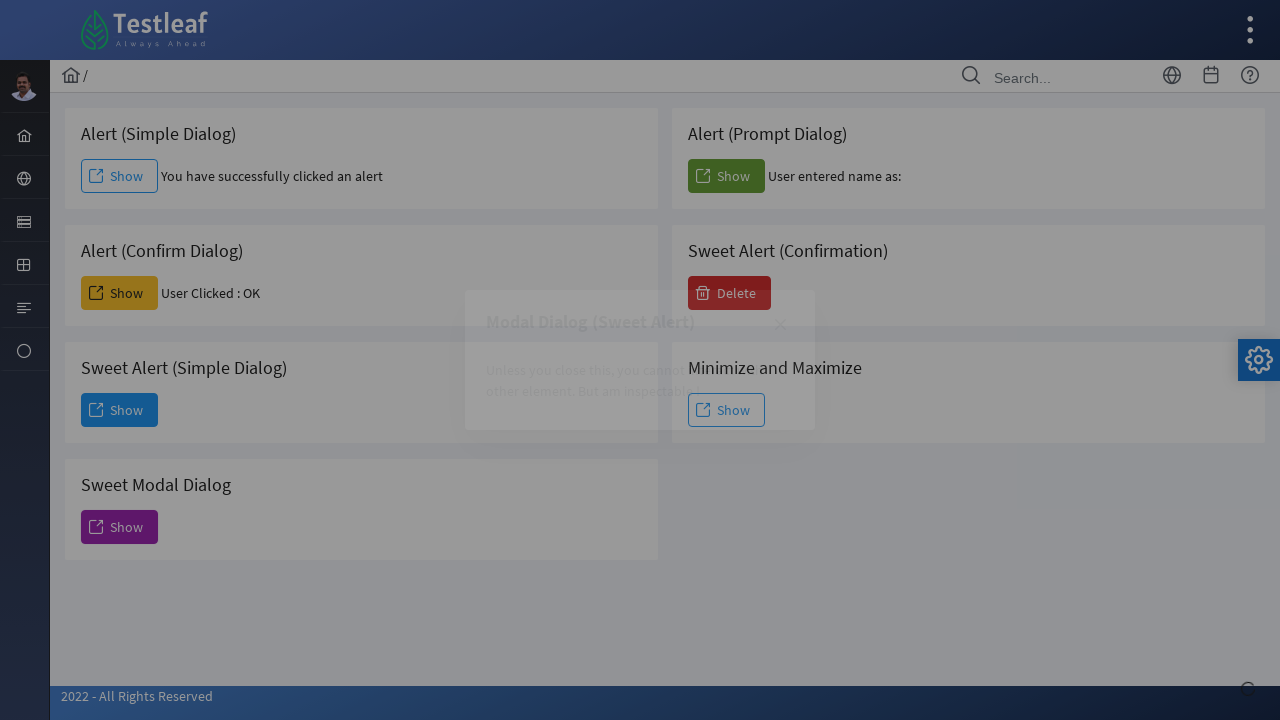

Clicked close button on modal dialog sweet alert at (780, 325) on xpath=//span[text()='Modal Dialog (Sweet Alert)']/following::a
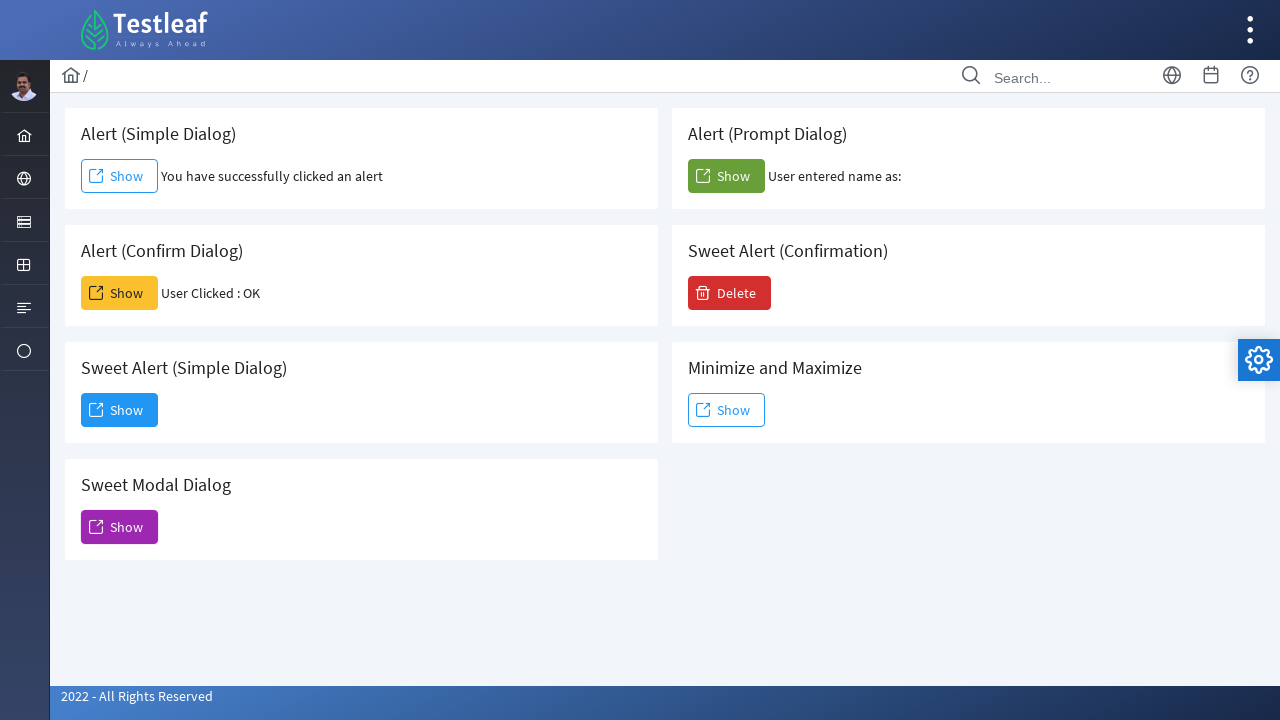

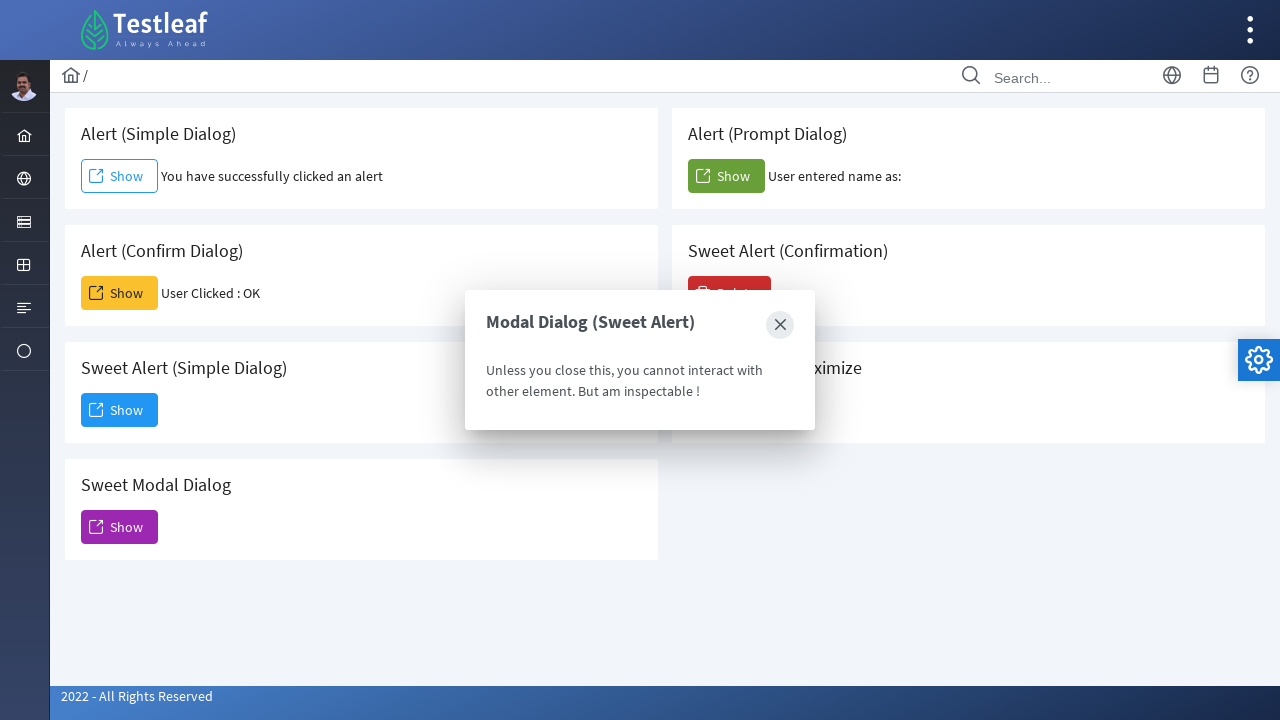